Navigates to a login practice page and verifies it loads successfully

Starting URL: https://rahulshettyacademy.com/loginpagePractise/

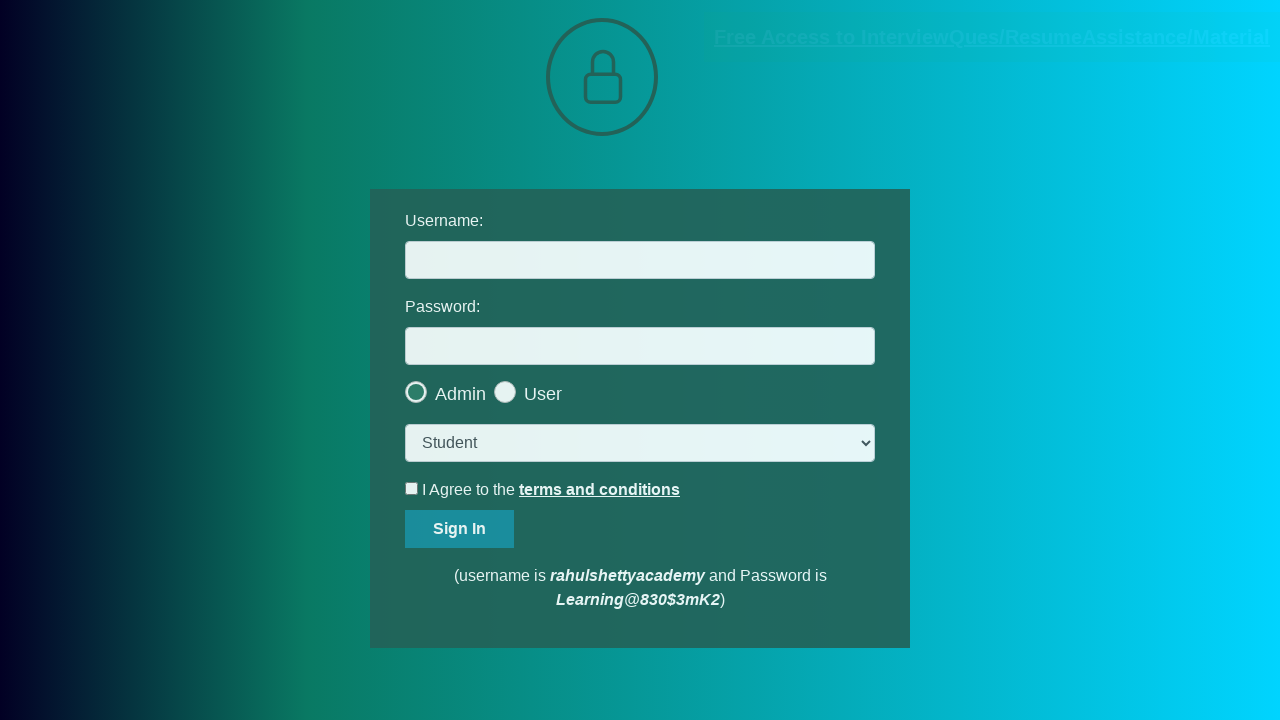

Login practice page loaded successfully (DOM content ready)
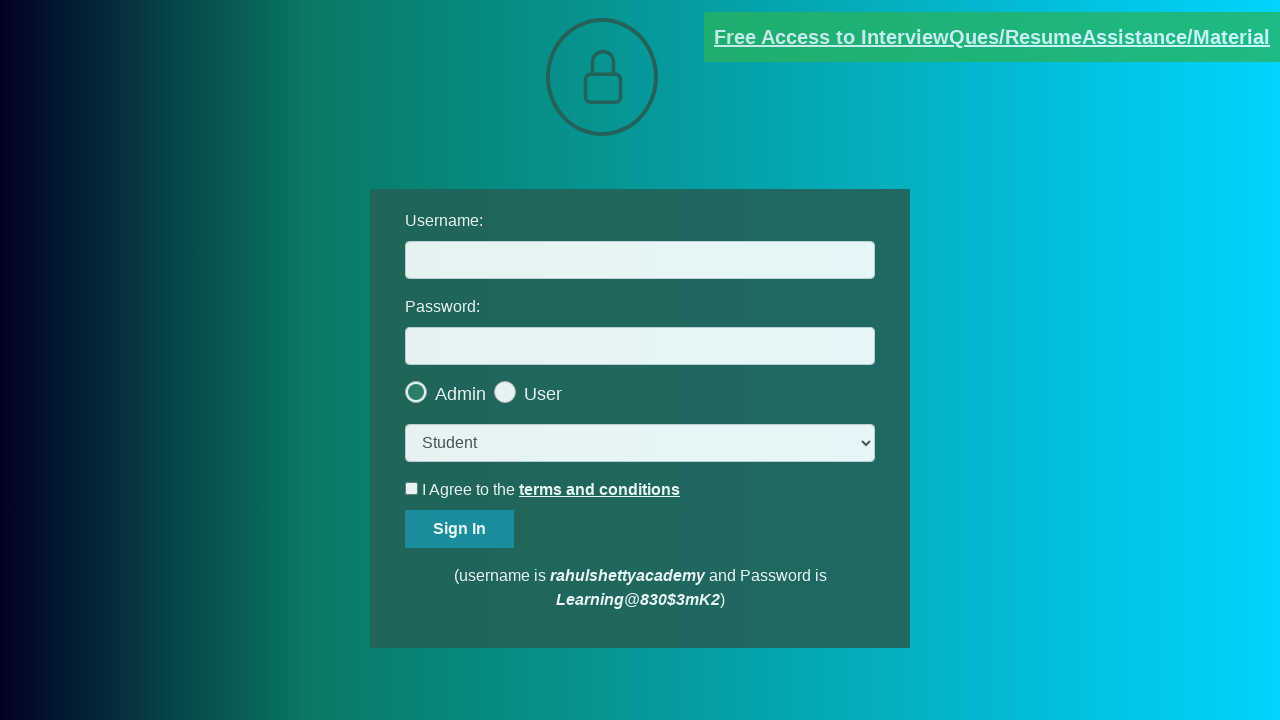

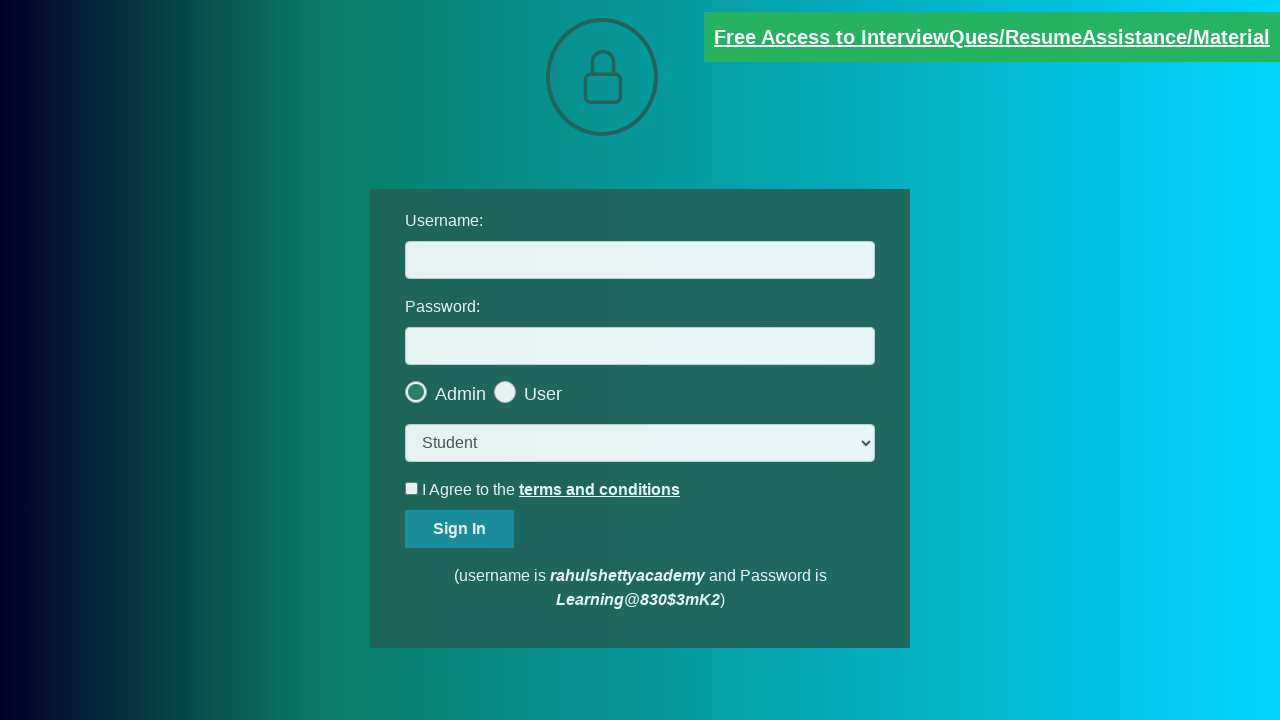